Tests JavaScript confirmation alert by clicking a button to trigger a confirm dialog and accepting it

Starting URL: https://v1.training-support.net/selenium/javascript-alerts

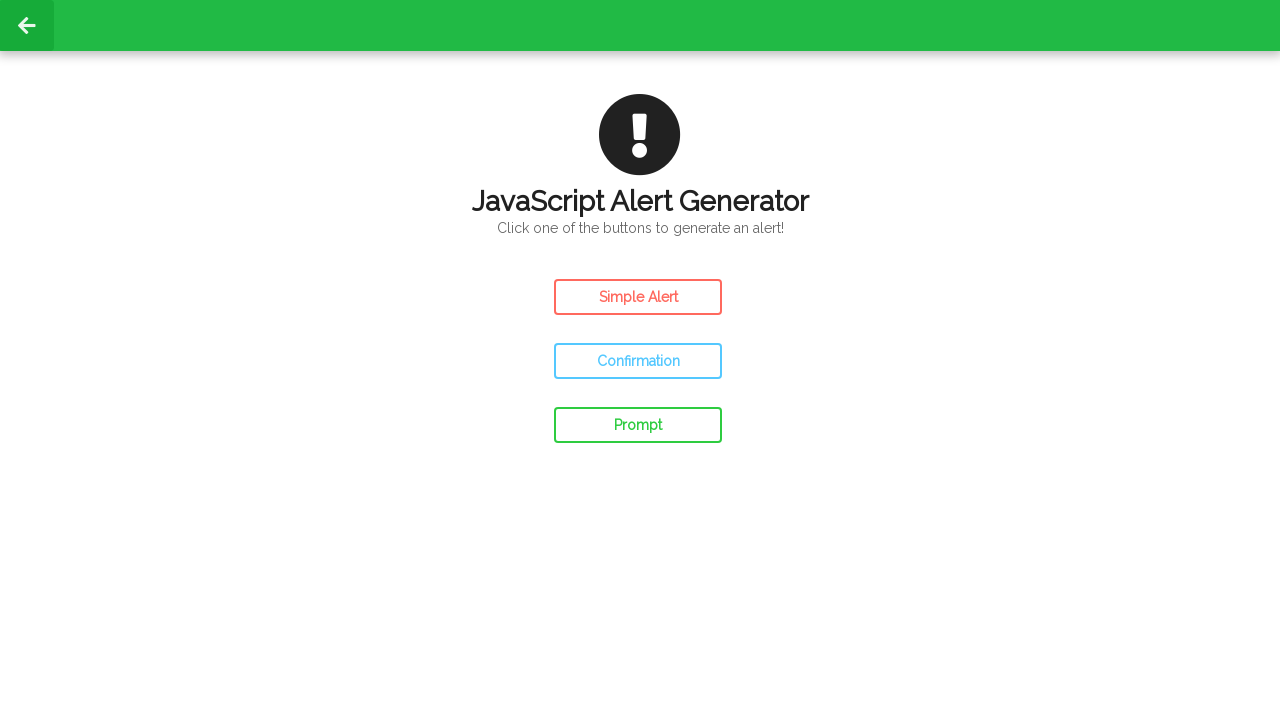

Set up dialog handler to accept confirmation alerts
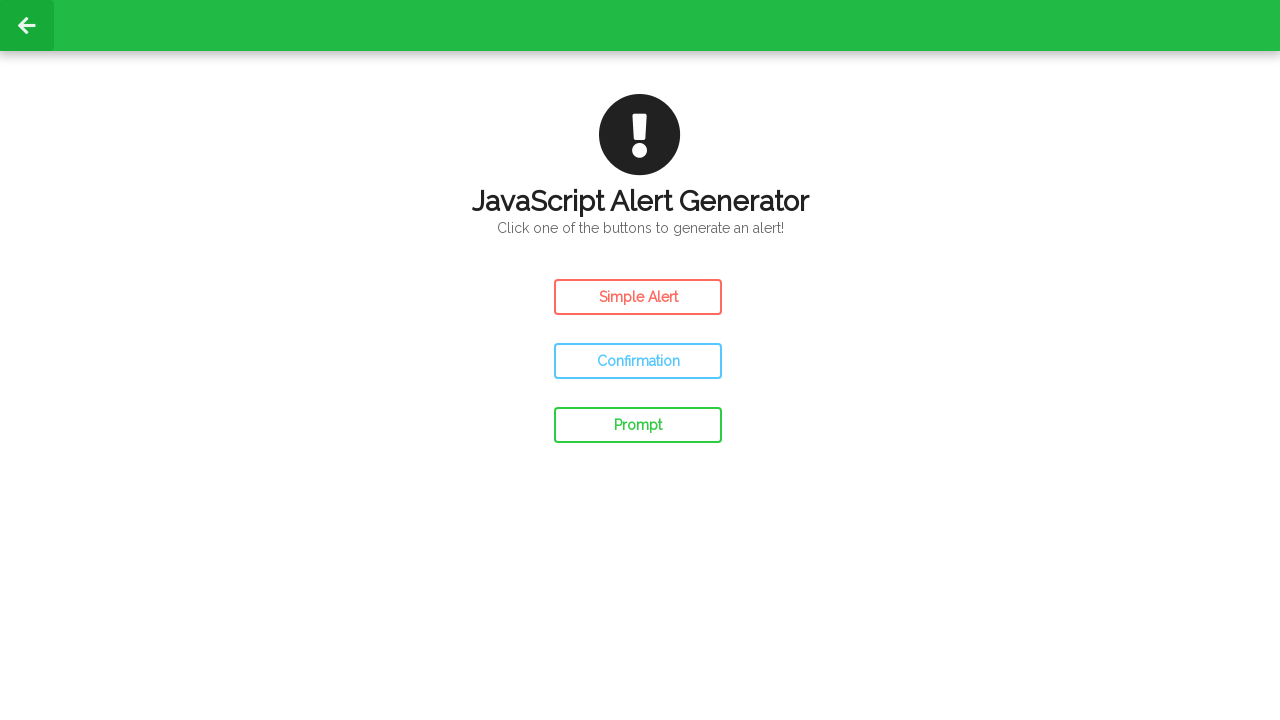

Clicked confirm button to trigger JavaScript confirmation alert at (638, 361) on #confirm
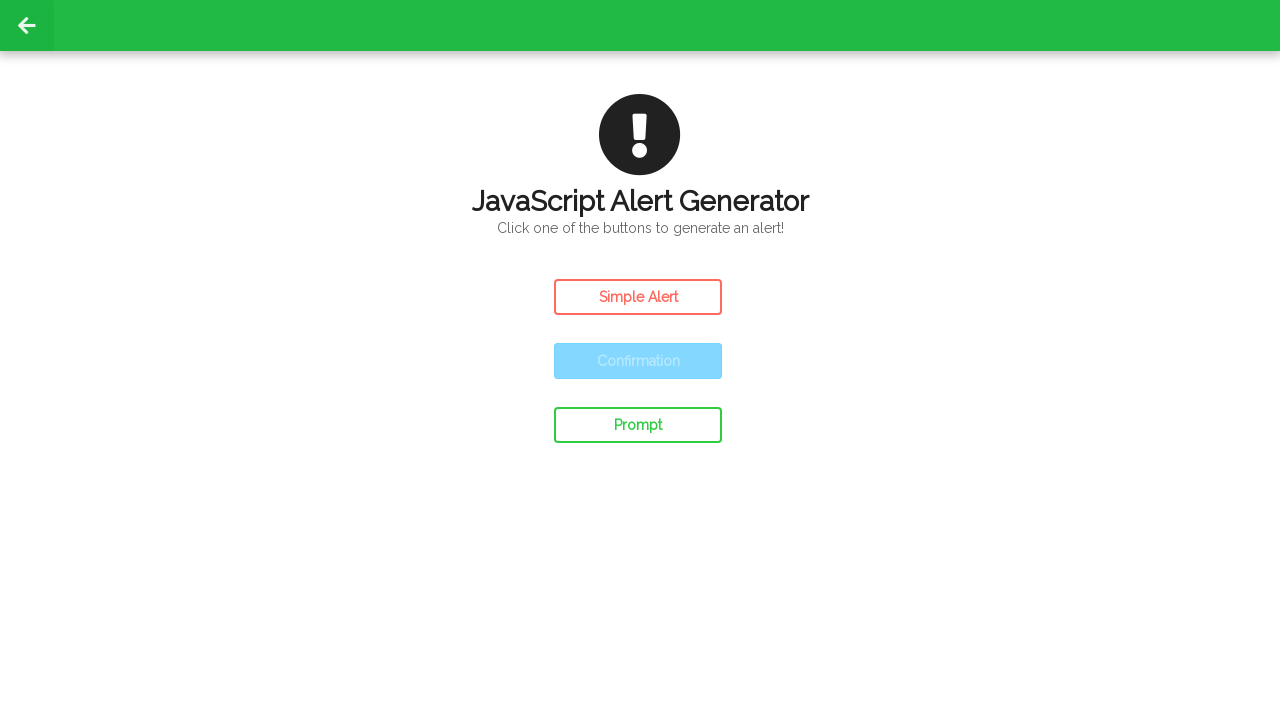

Waited for confirmation alert to be processed
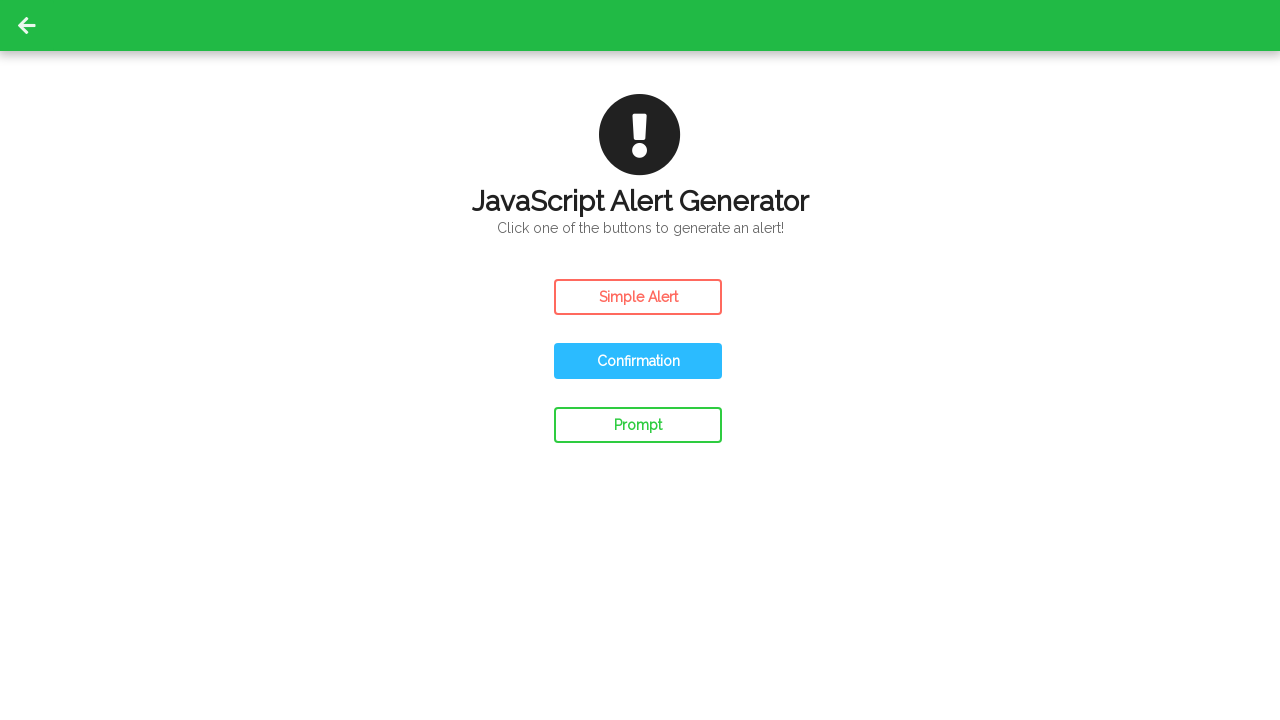

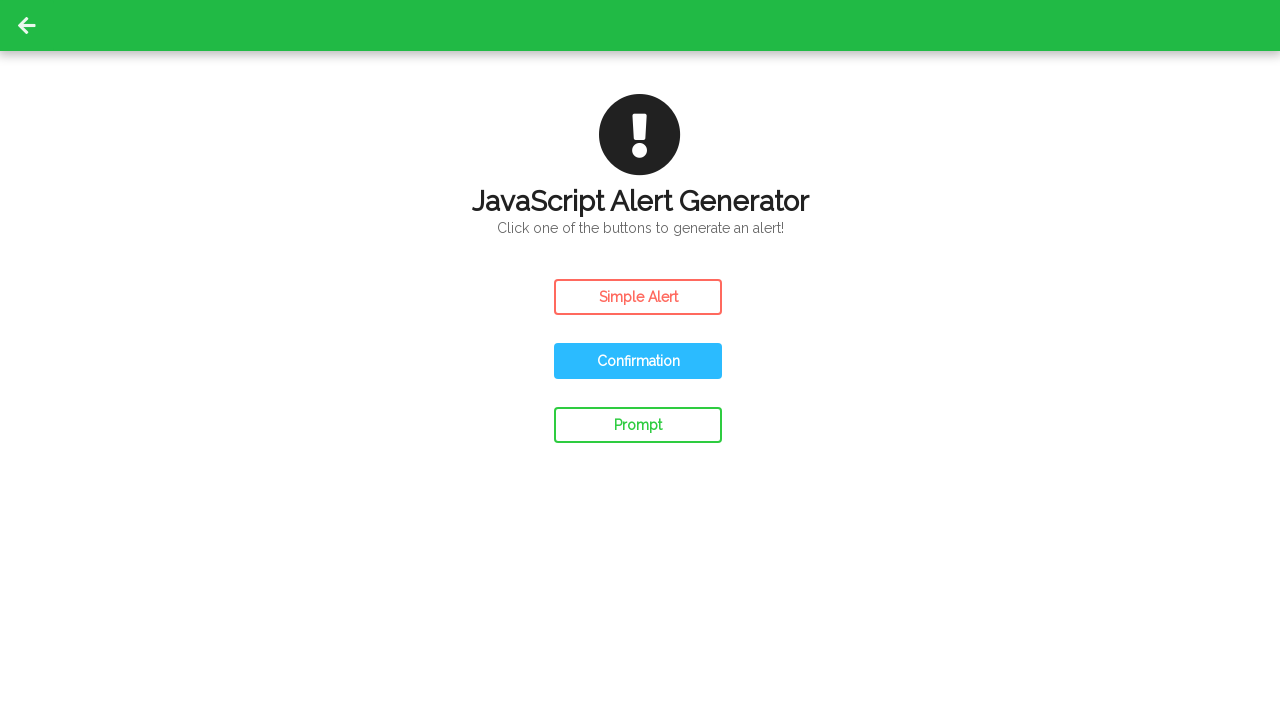